Tests sorting books by price from low to high using the orderby dropdown.

Starting URL: https://practice.automationtesting.in/shop/

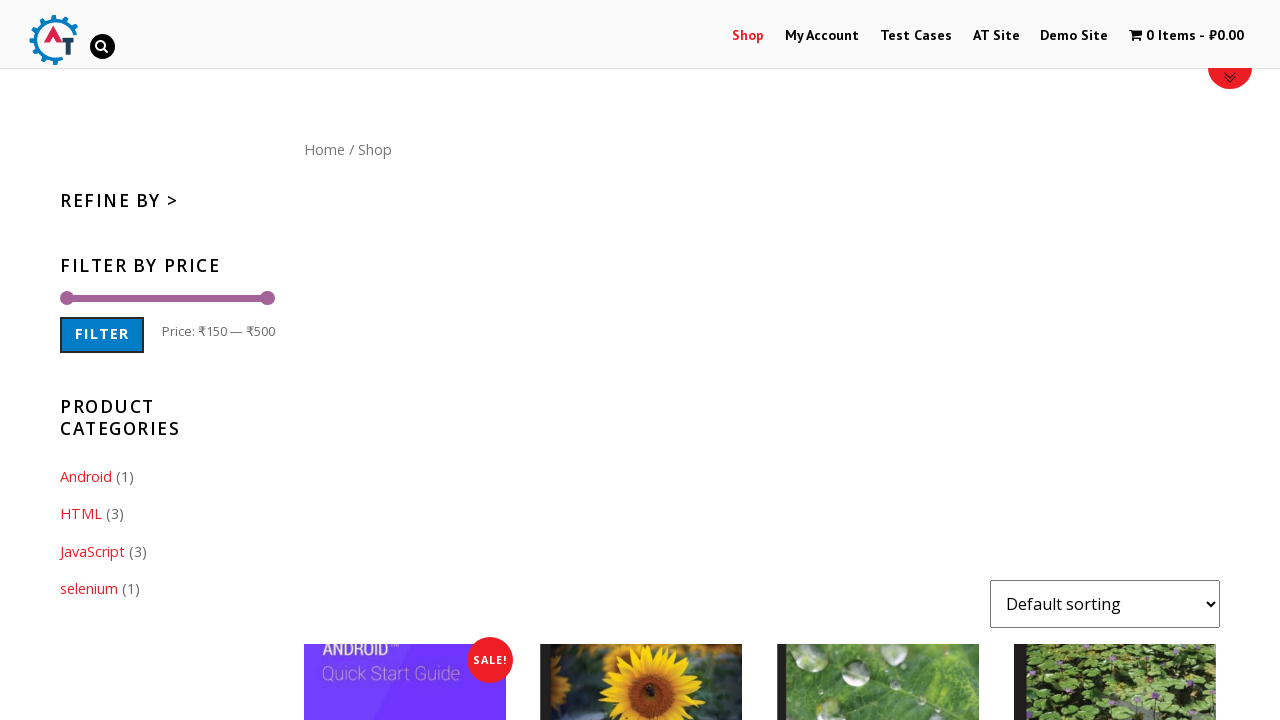

Selected 'Sort by price: low to high' option from orderby dropdown on select[name="orderby"].orderby
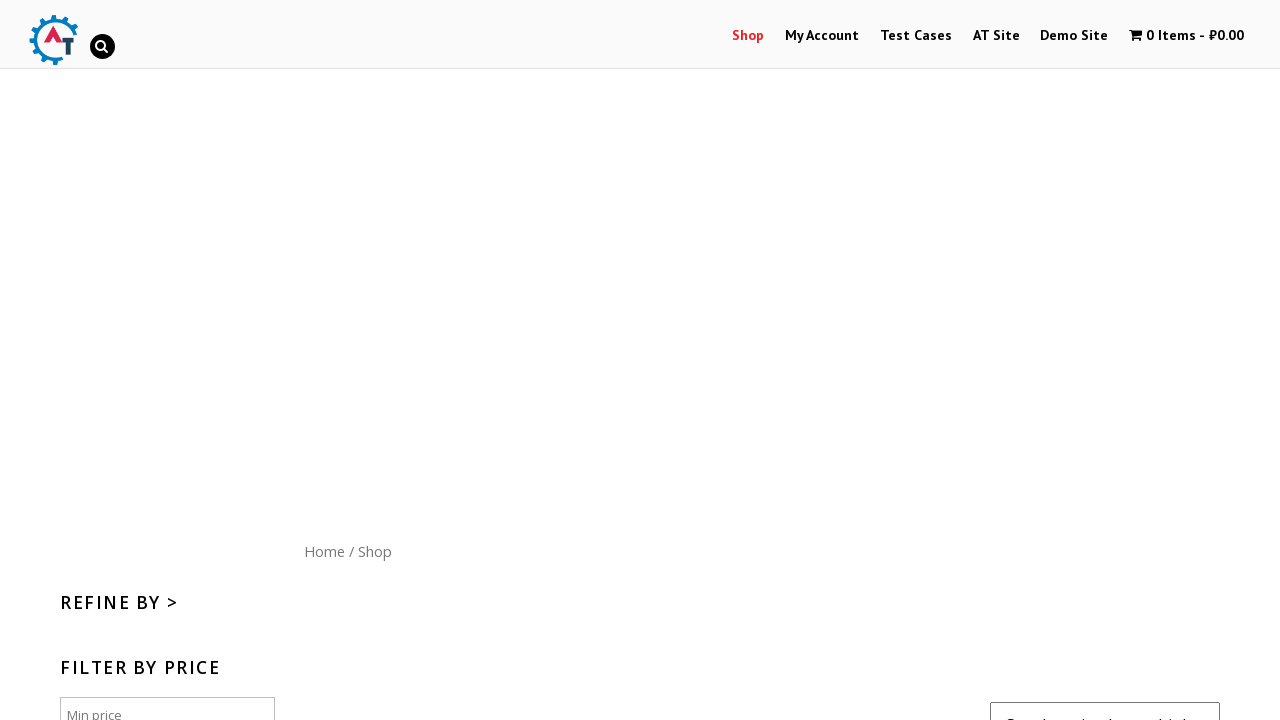

Waited for sorted products to load - price elements appeared
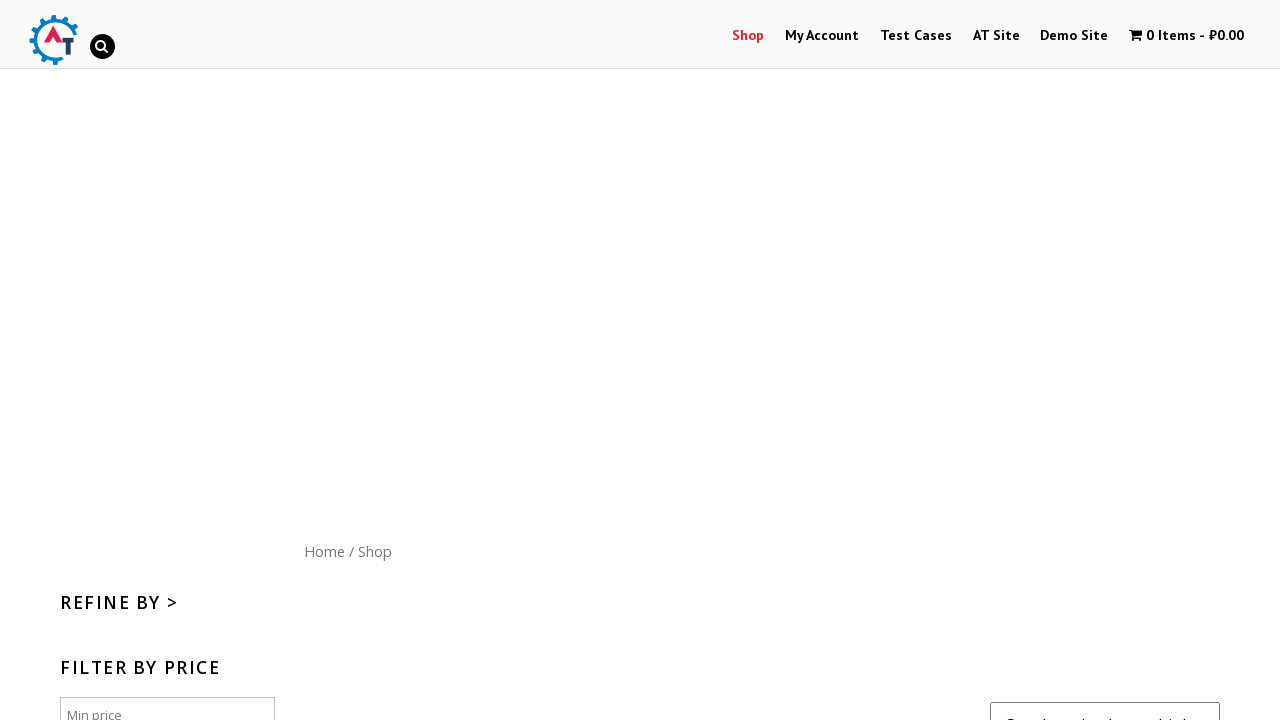

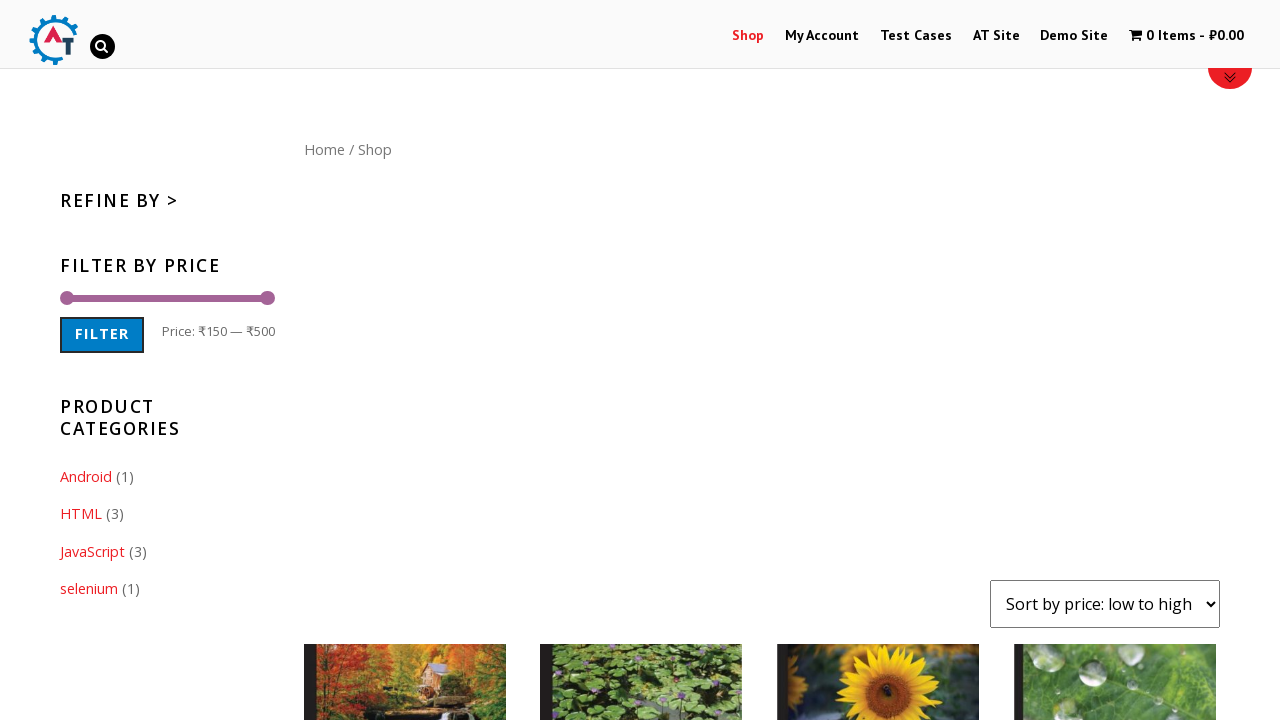